Tests table handling functionality by verifying table structure (columns and rows count) and navigating through pagination to interact with all table pages.

Starting URL: https://testautomationpractice.blogspot.com/

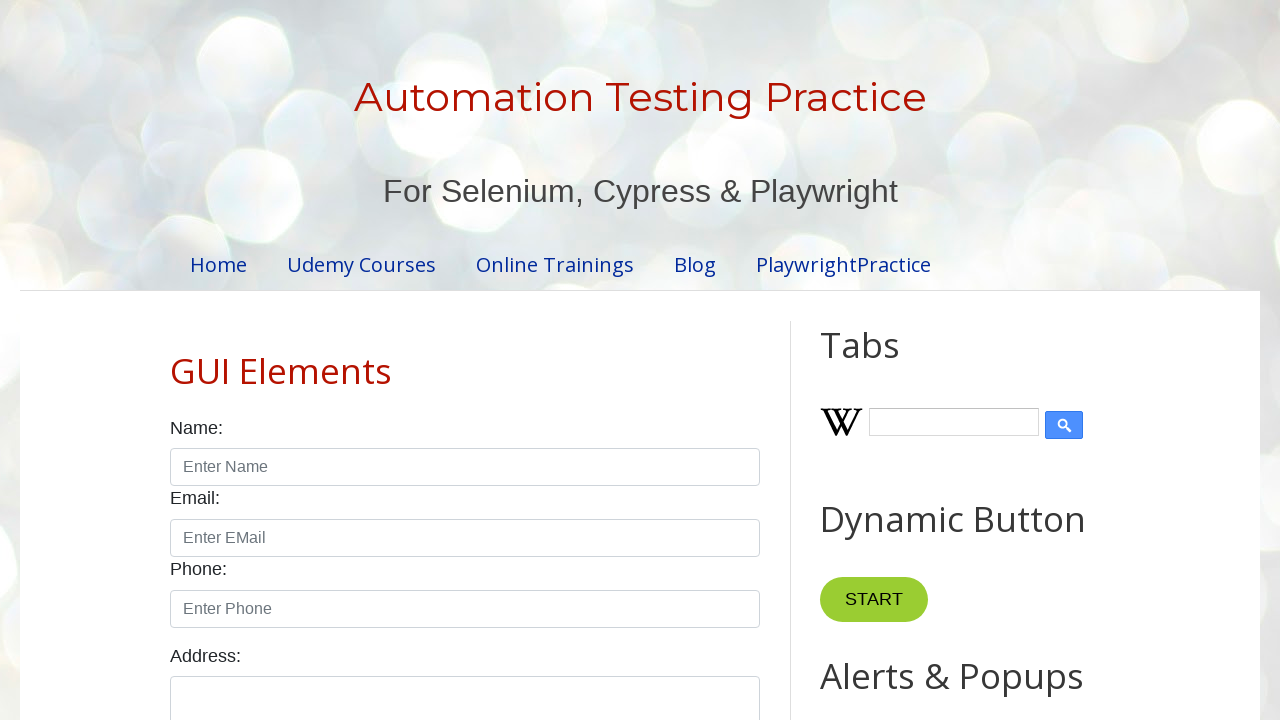

Located the product table element
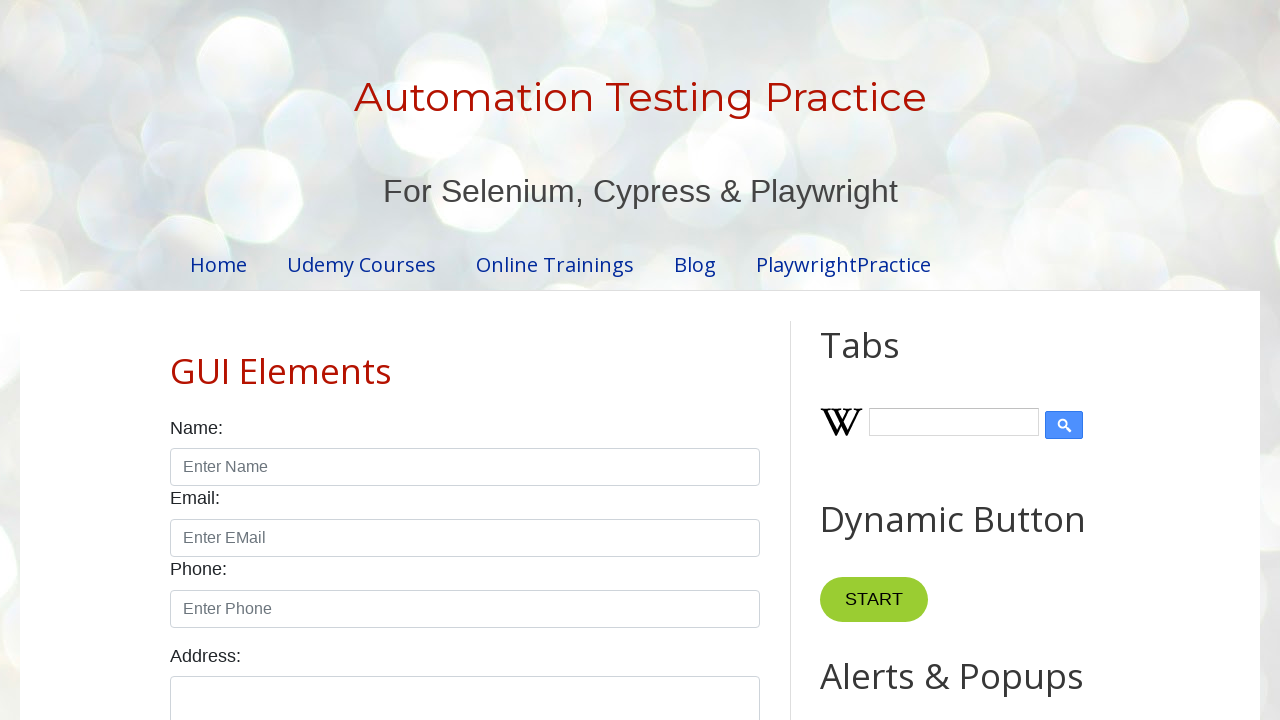

Located table header columns
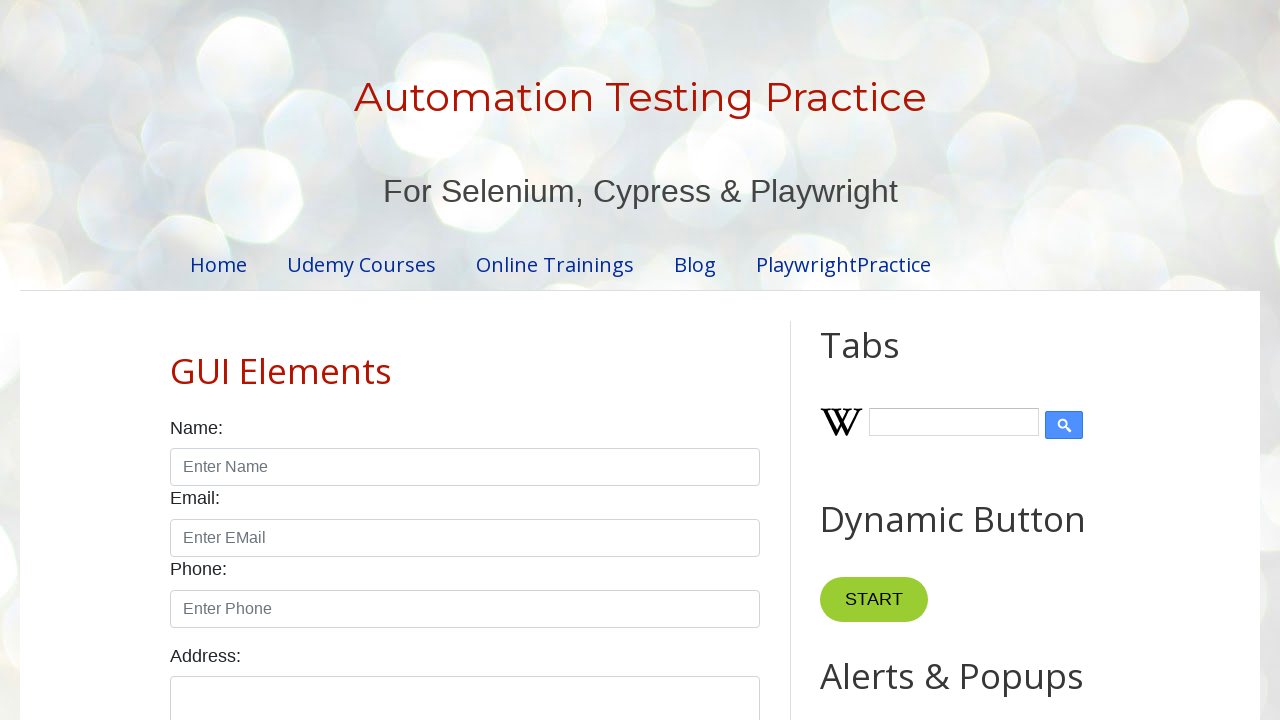

Located table body rows
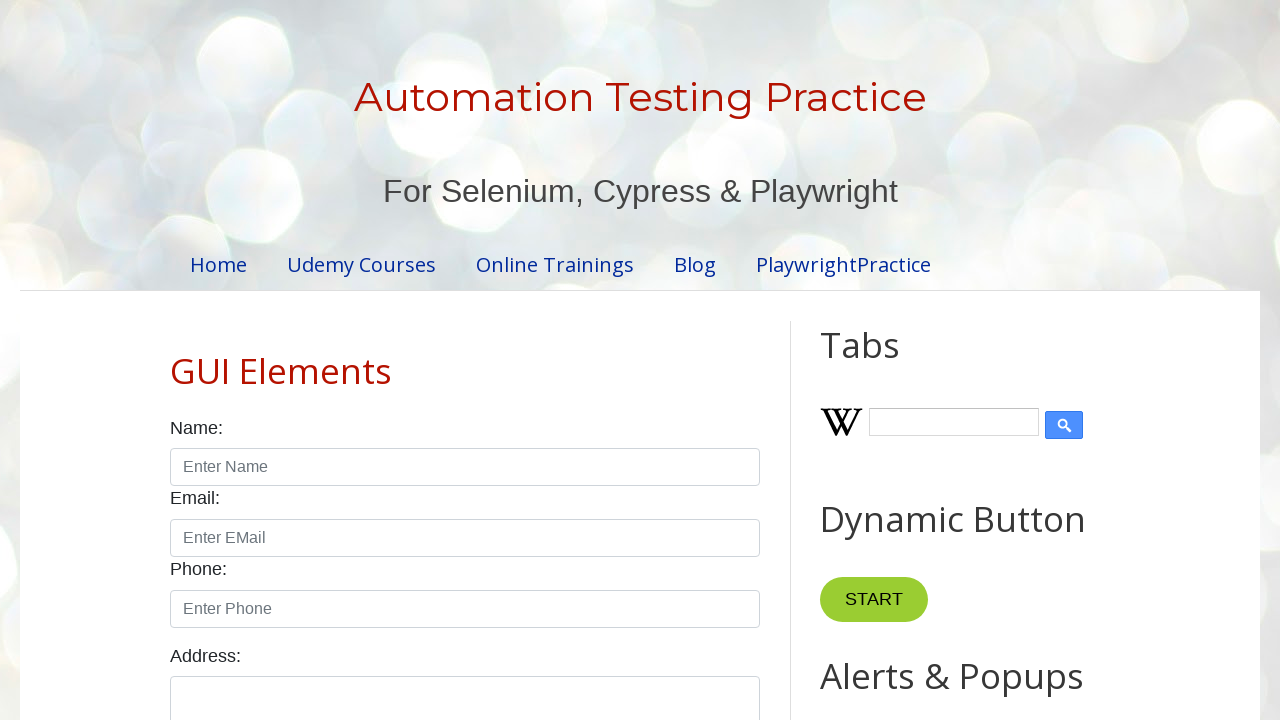

Verified table has 4 columns
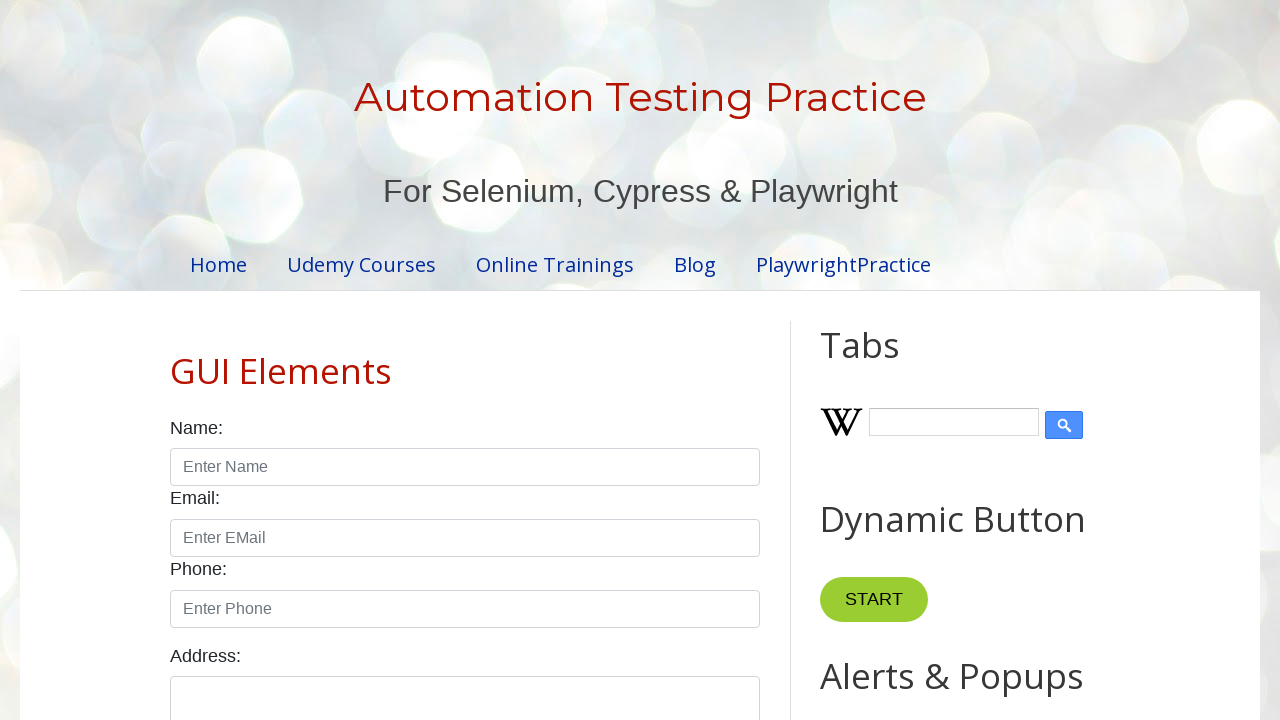

Verified table has 5 rows
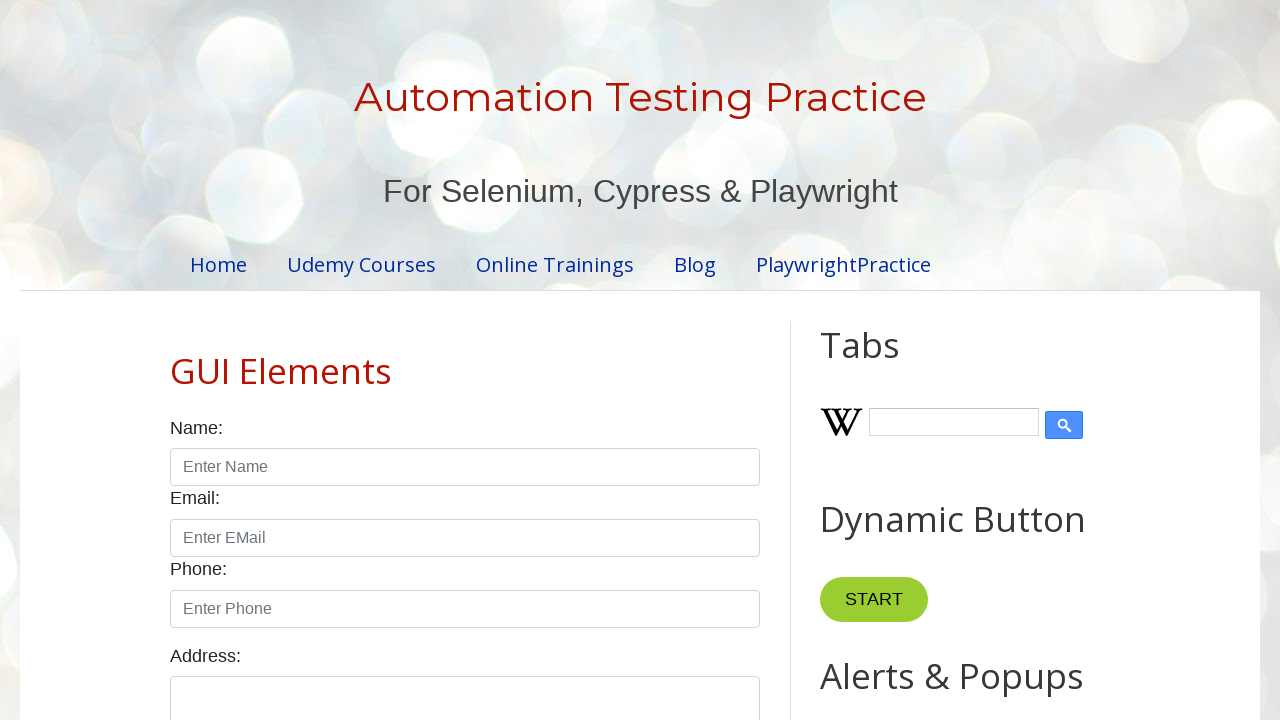

Located pagination links
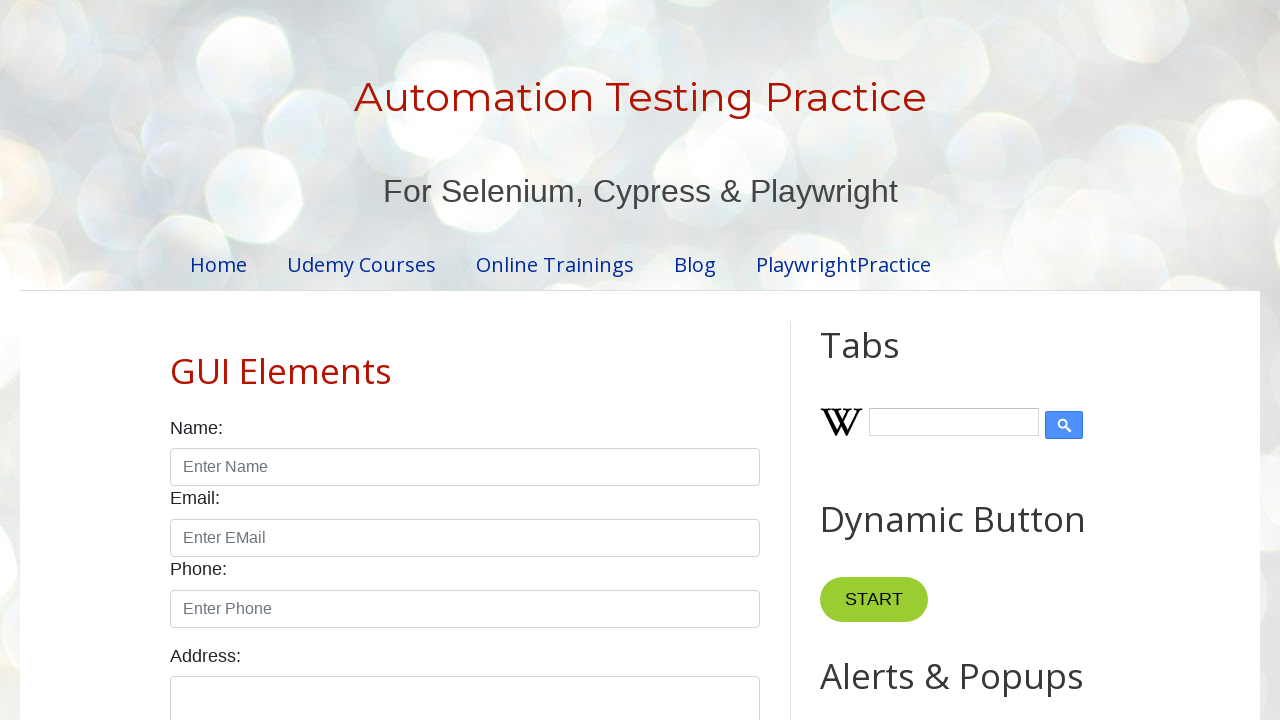

Found 4 pagination pages
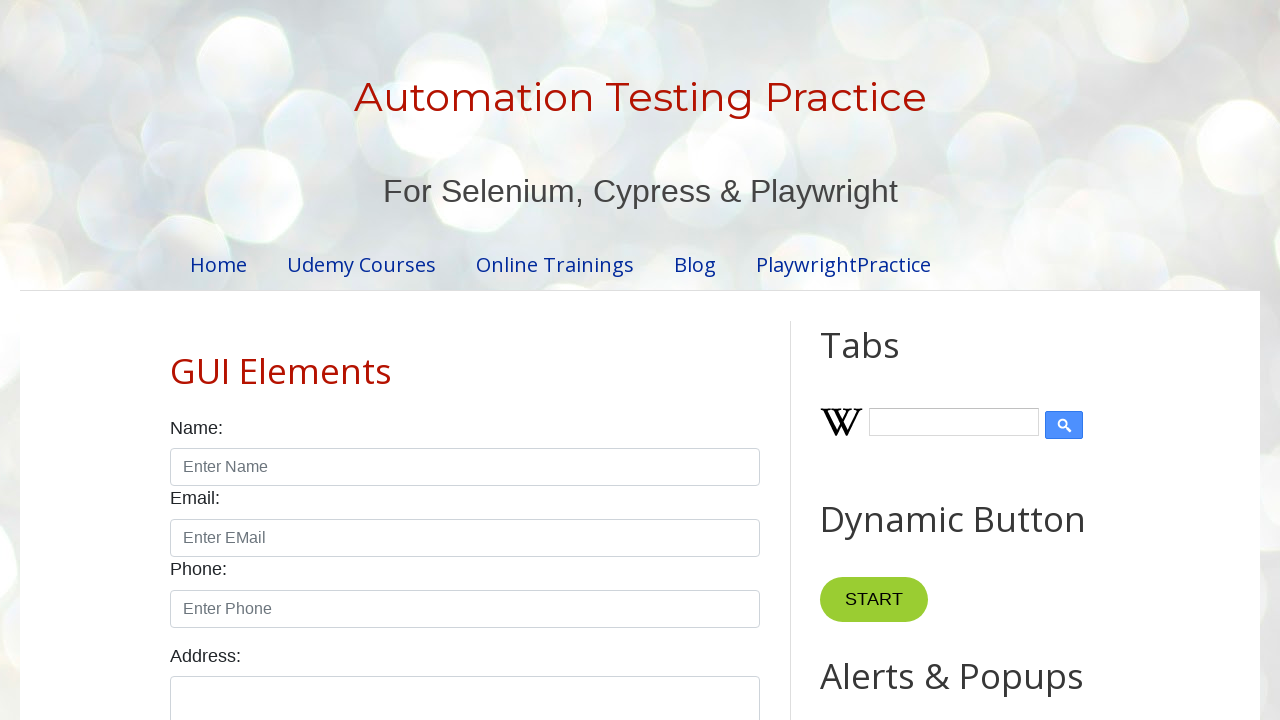

Clicked pagination link 1 to navigate to page 2 at (456, 361) on #pagination li a >> nth=1
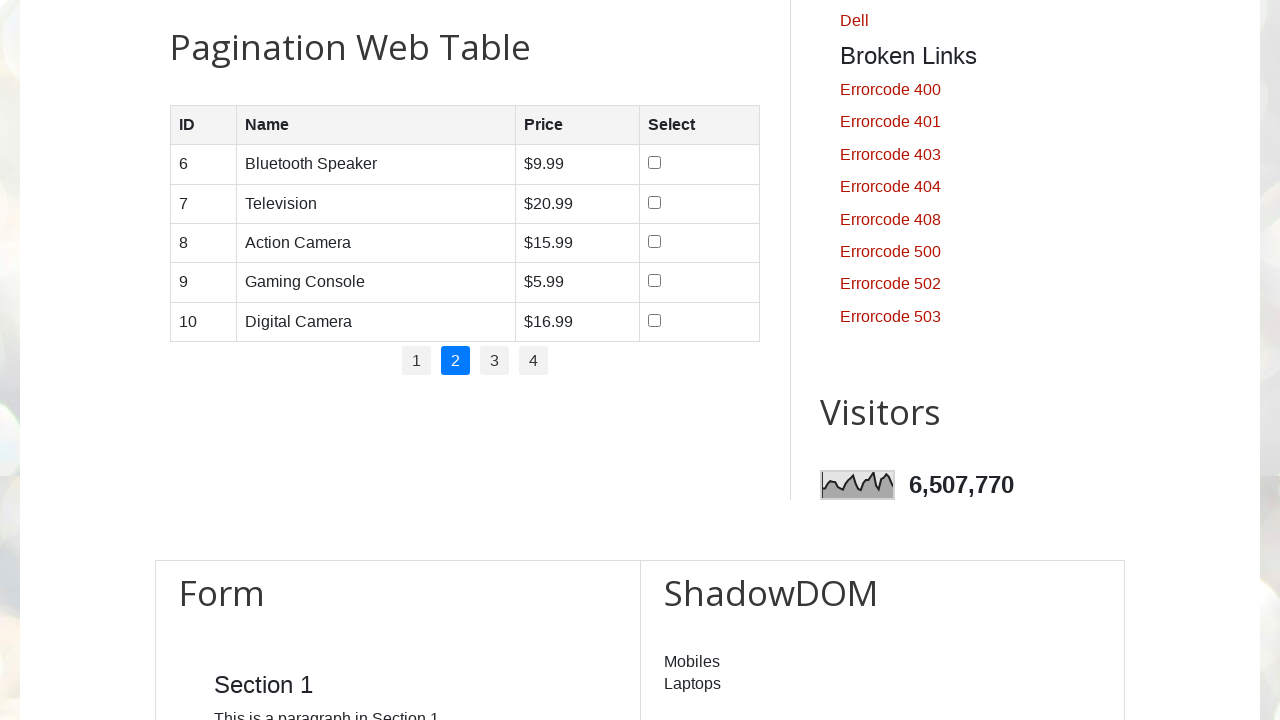

Waited for table to update after navigating to page 2
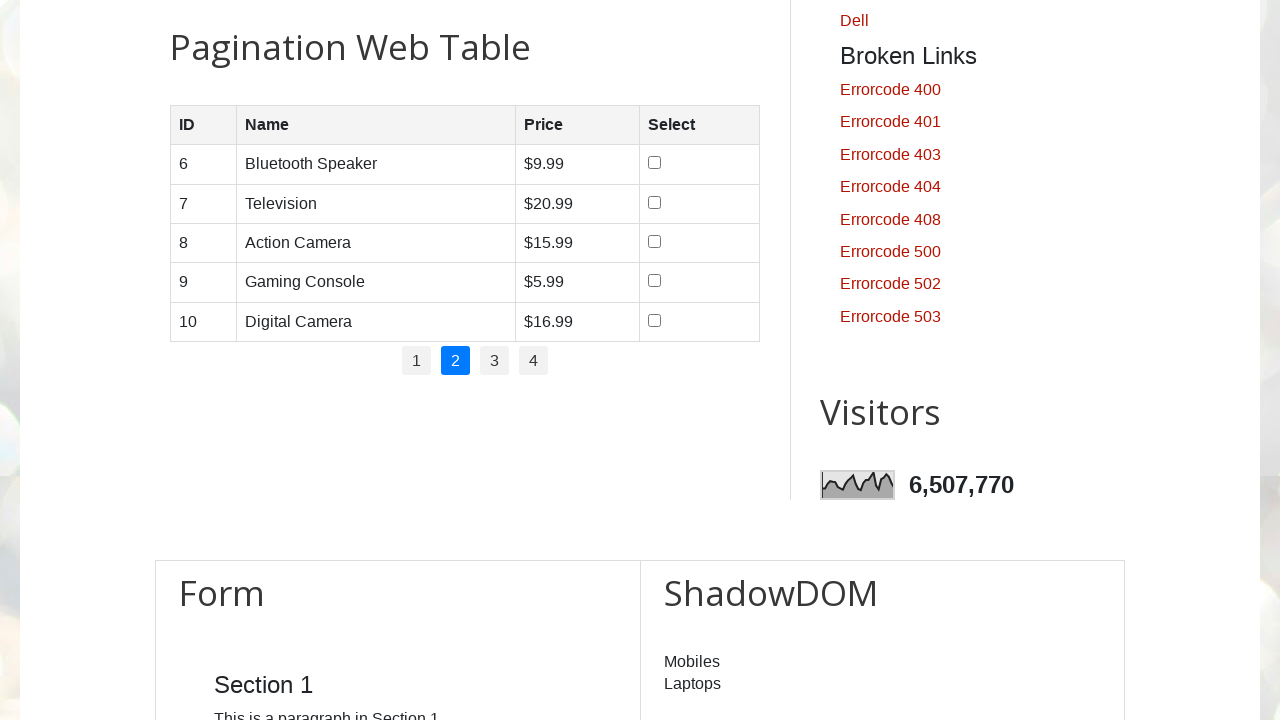

Clicked pagination link 2 to navigate to page 3 at (494, 361) on #pagination li a >> nth=2
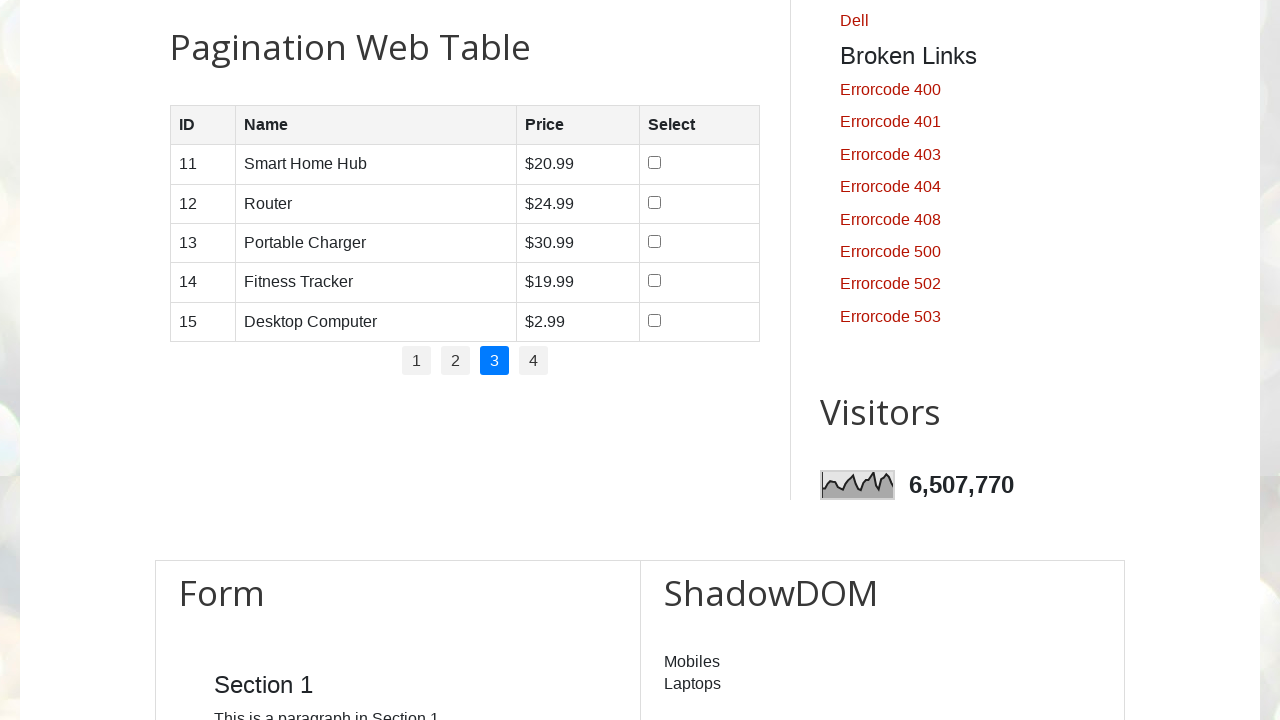

Waited for table to update after navigating to page 3
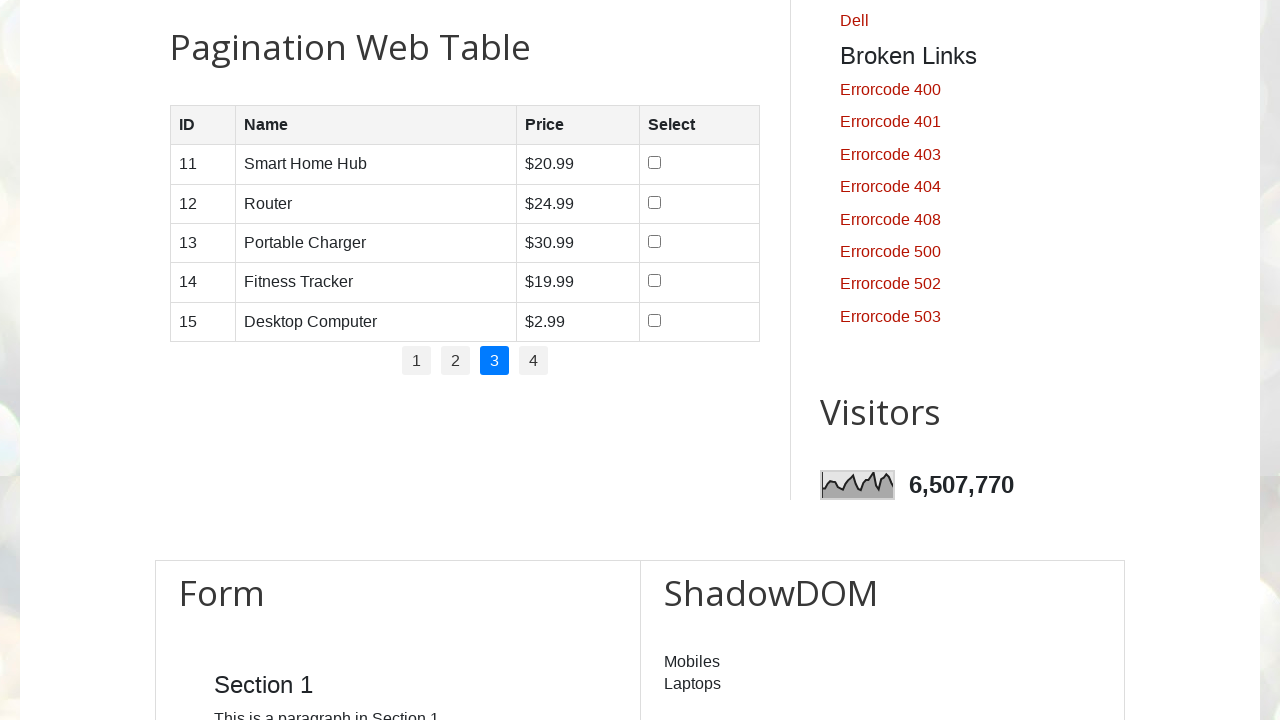

Clicked pagination link 3 to navigate to page 4 at (534, 361) on #pagination li a >> nth=3
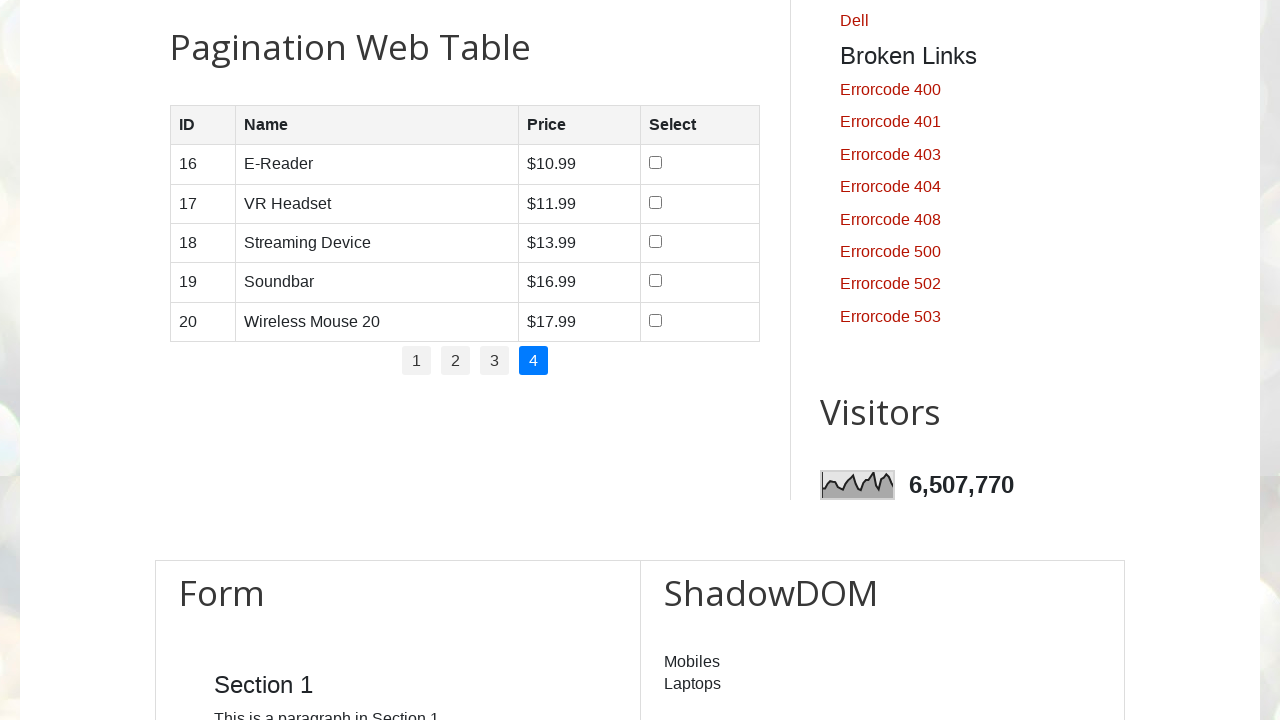

Waited for table to update after navigating to page 4
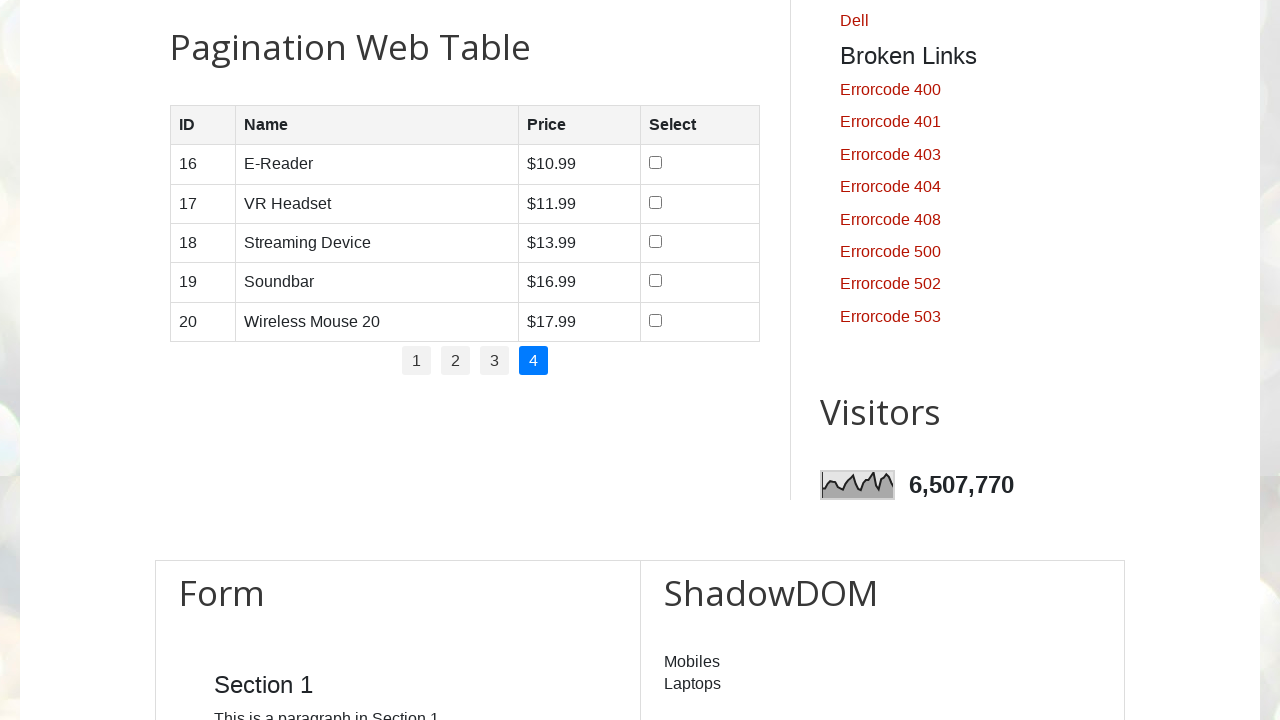

Final wait completed to ensure all interactions are finished
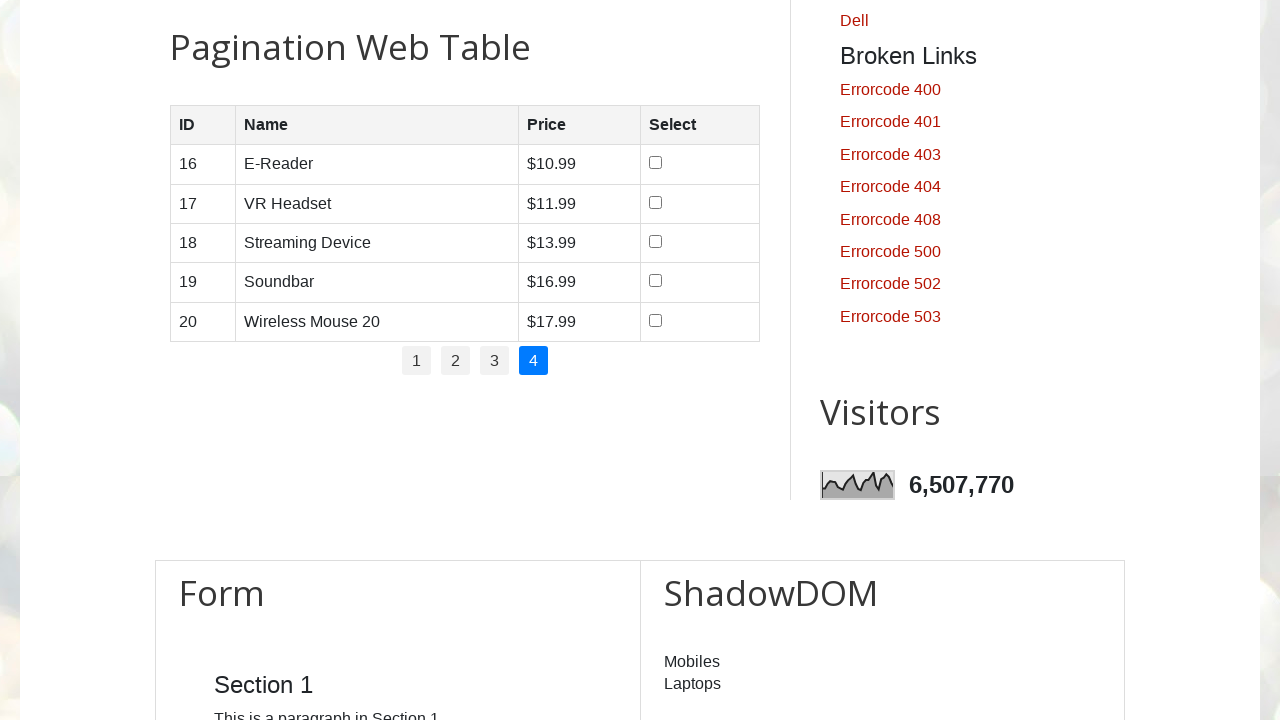

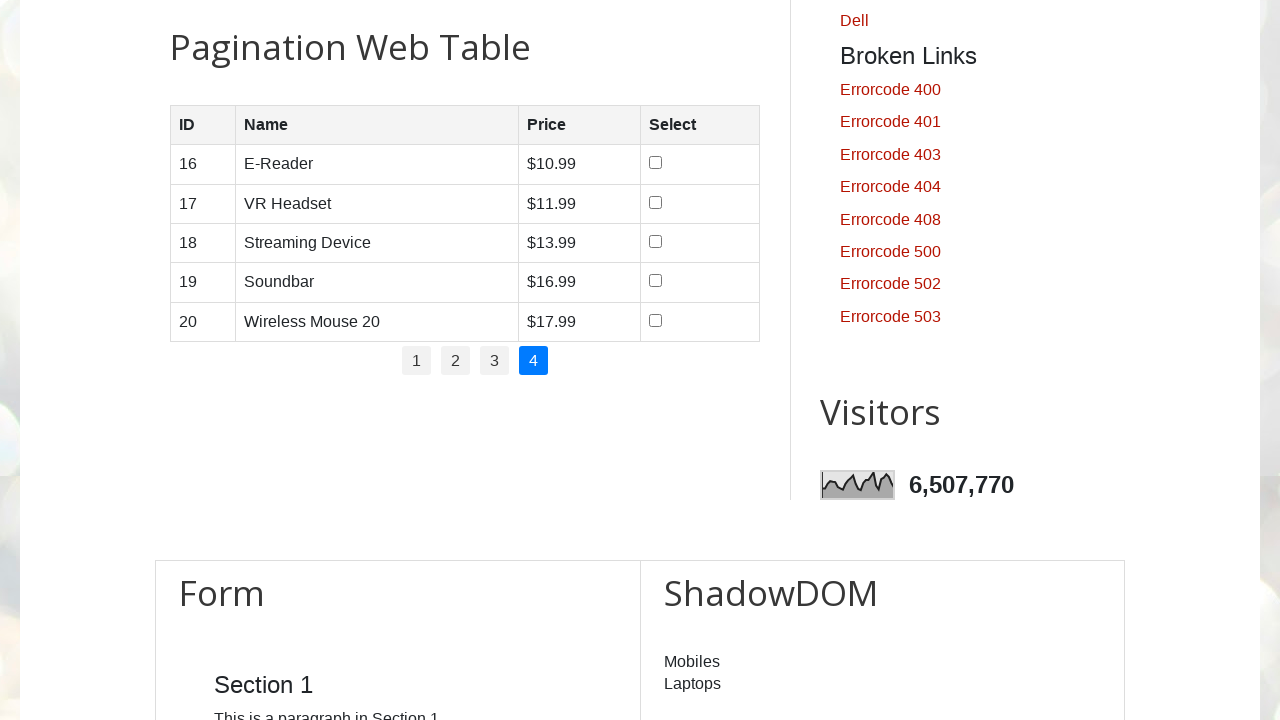